Tests add/remove elements functionality by adding two elements, removing one, and verifying the element count

Starting URL: http://the-internet.herokuapp.com/add_remove_elements/

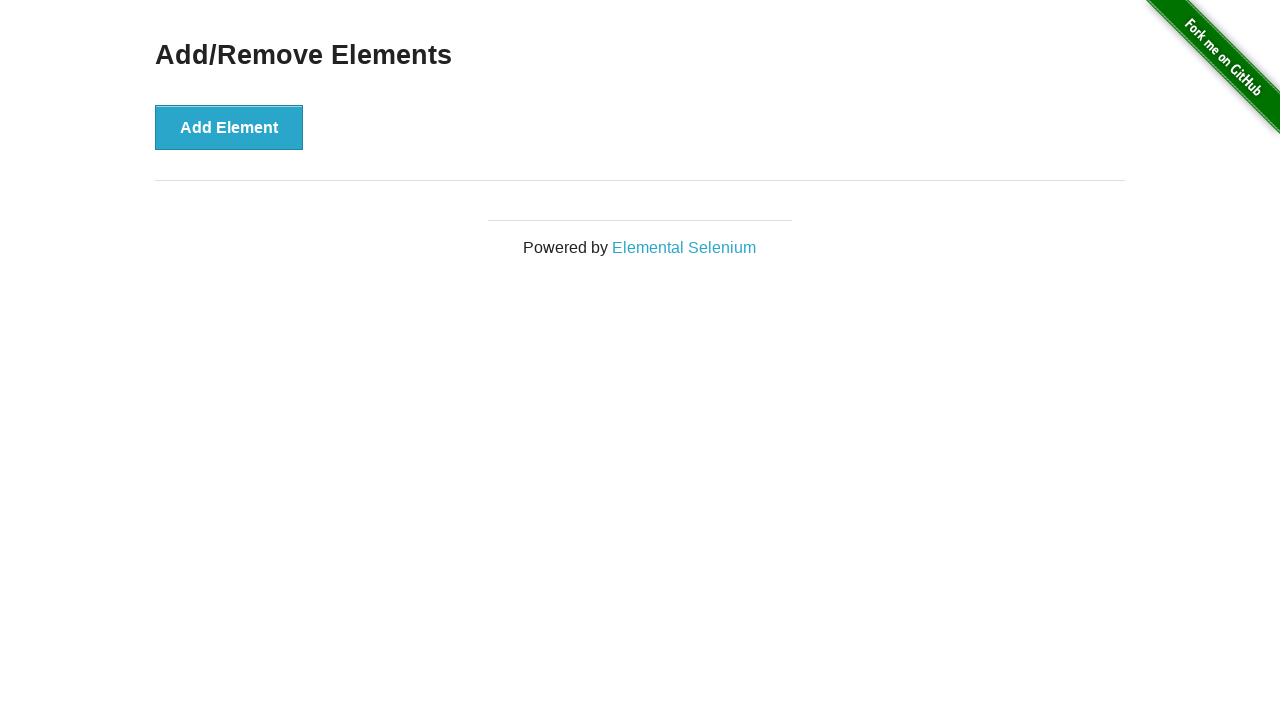

Clicked 'Add Element' button first time at (229, 127) on button:has-text('Add Element')
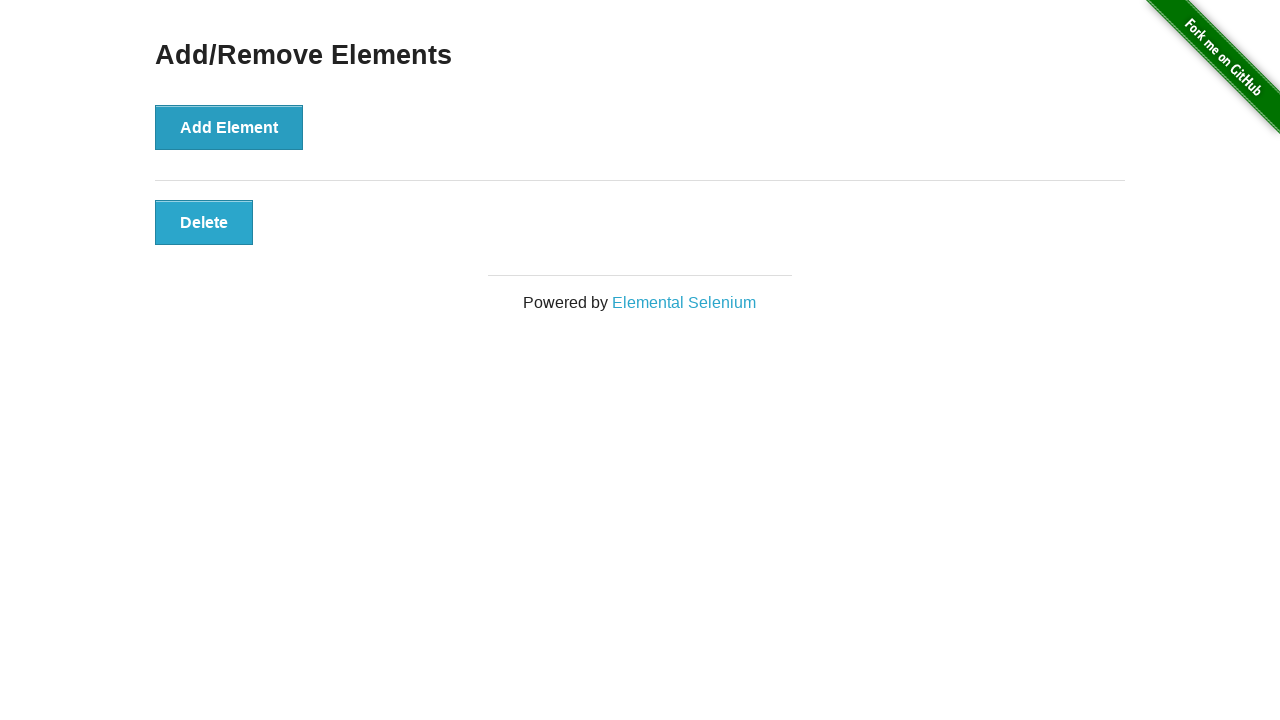

Clicked 'Add Element' button second time at (229, 127) on button:has-text('Add Element')
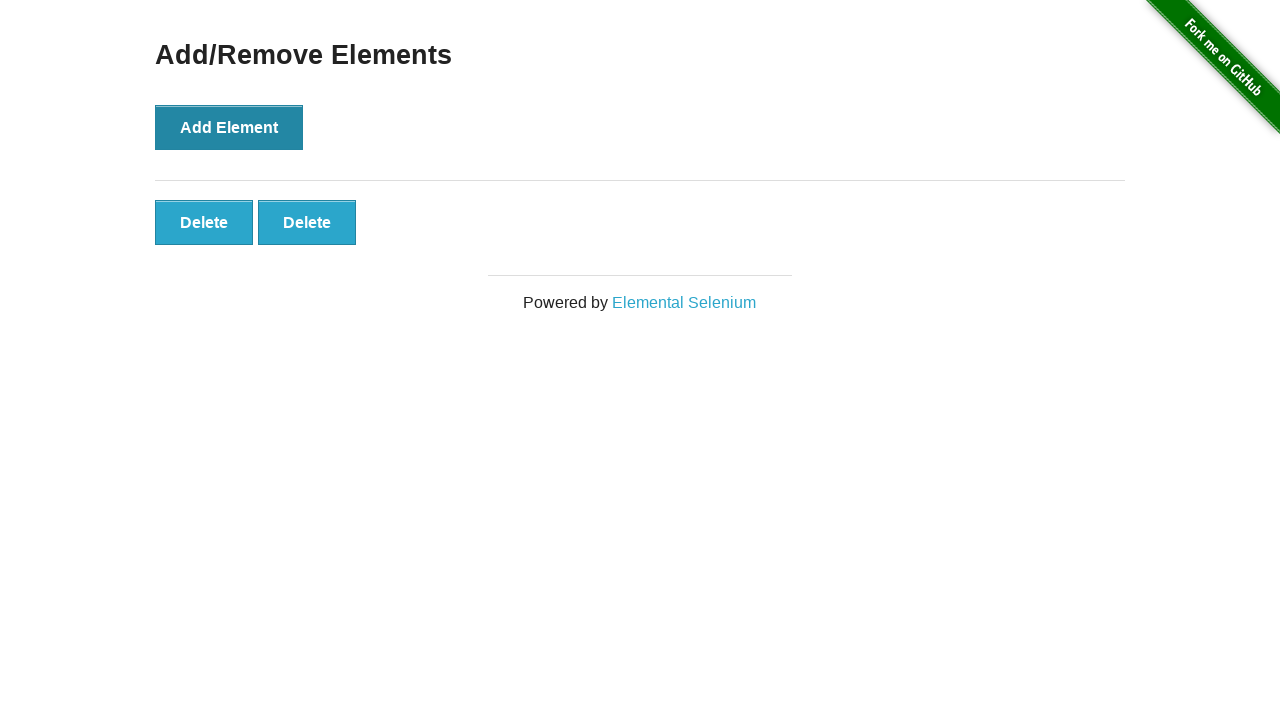

Located all delete buttons after adding 2 elements
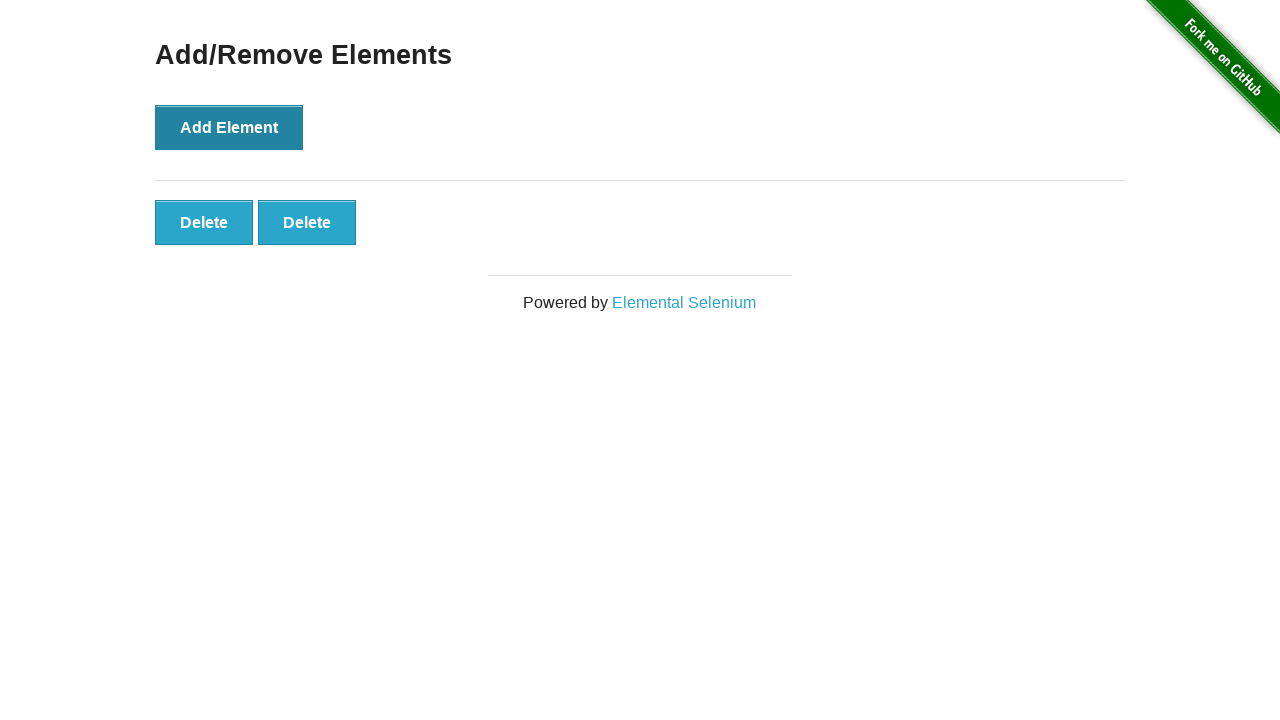

Verified 2 delete buttons exist
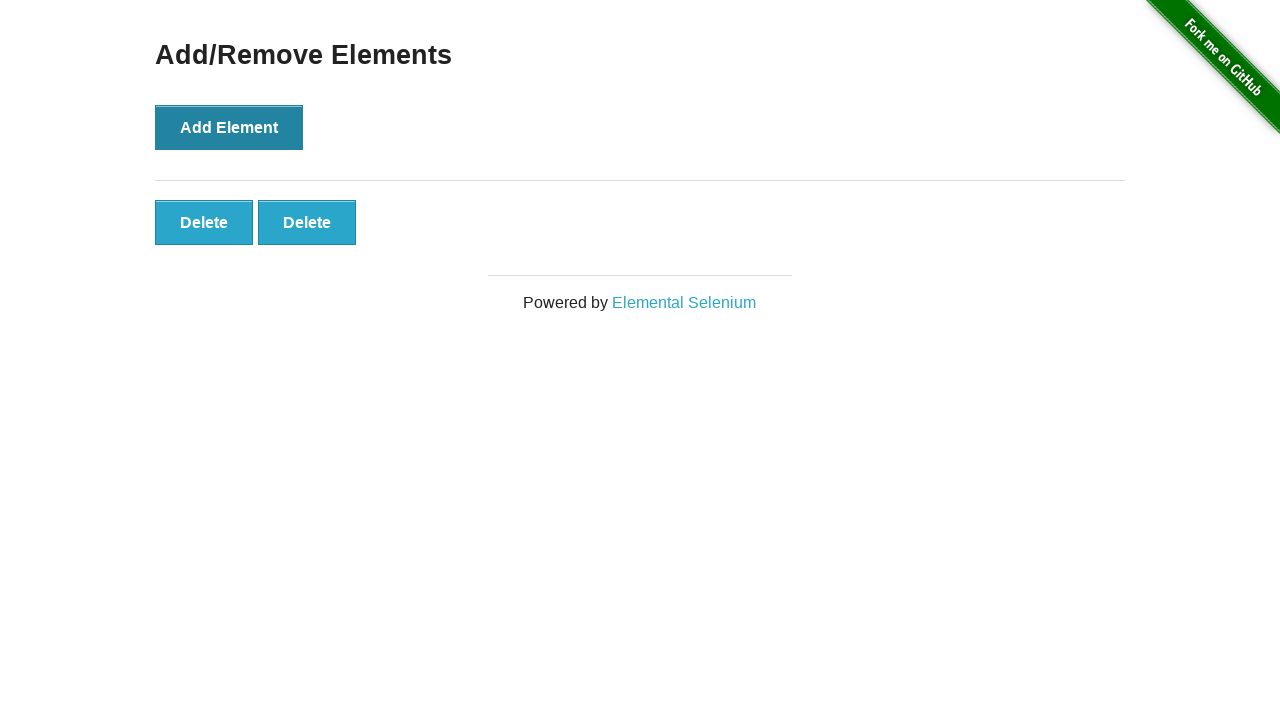

Clicked first delete button to remove an element at (204, 222) on button:has-text('Delete') >> nth=0
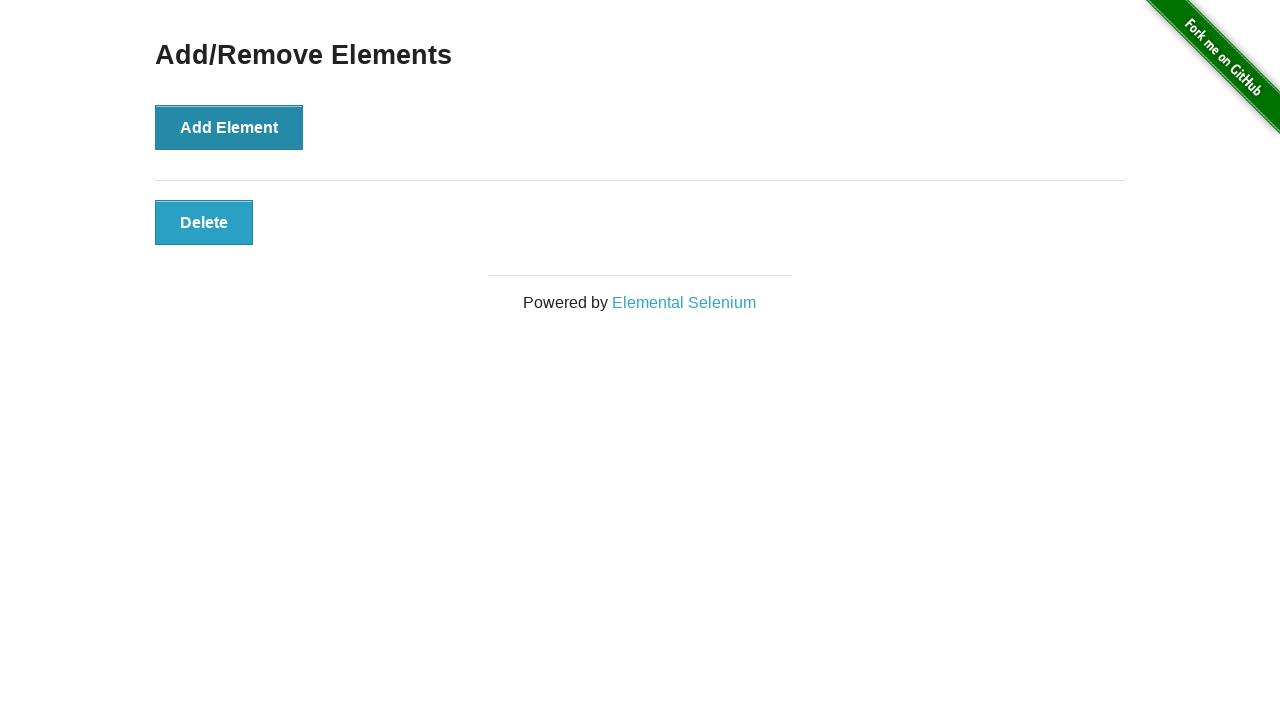

Located remaining delete buttons after deletion
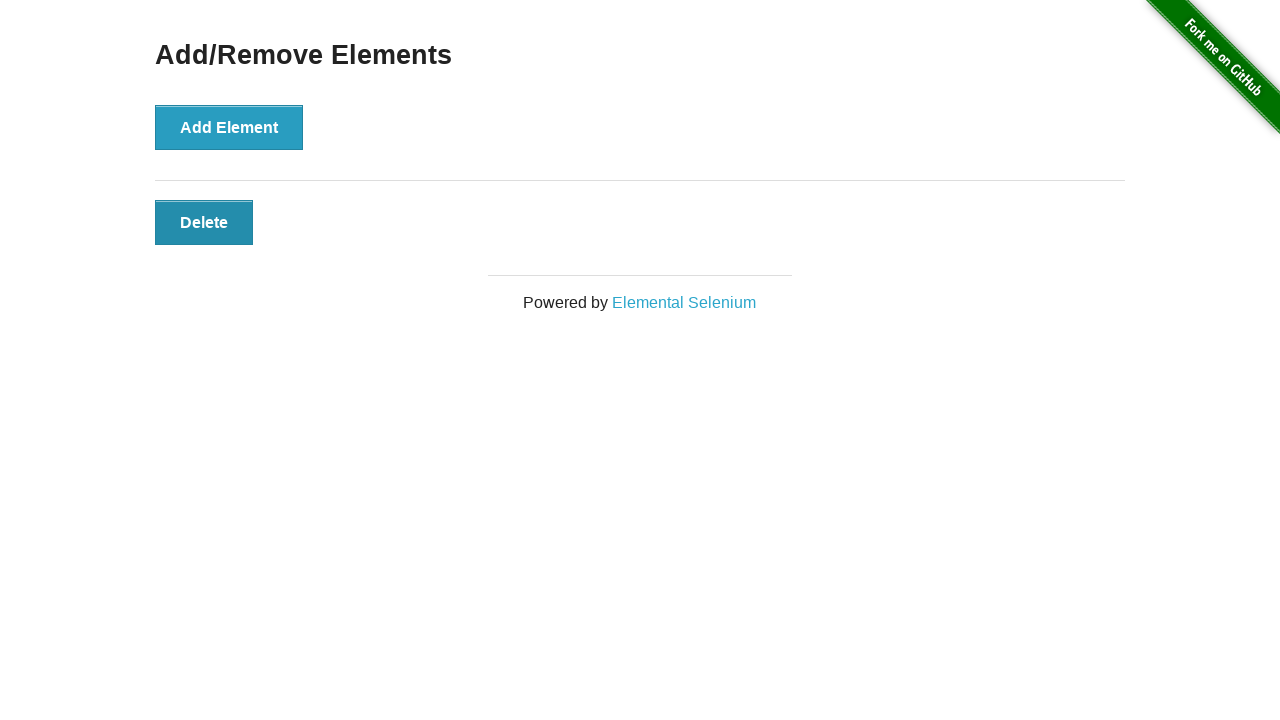

Verified only 1 delete button remains
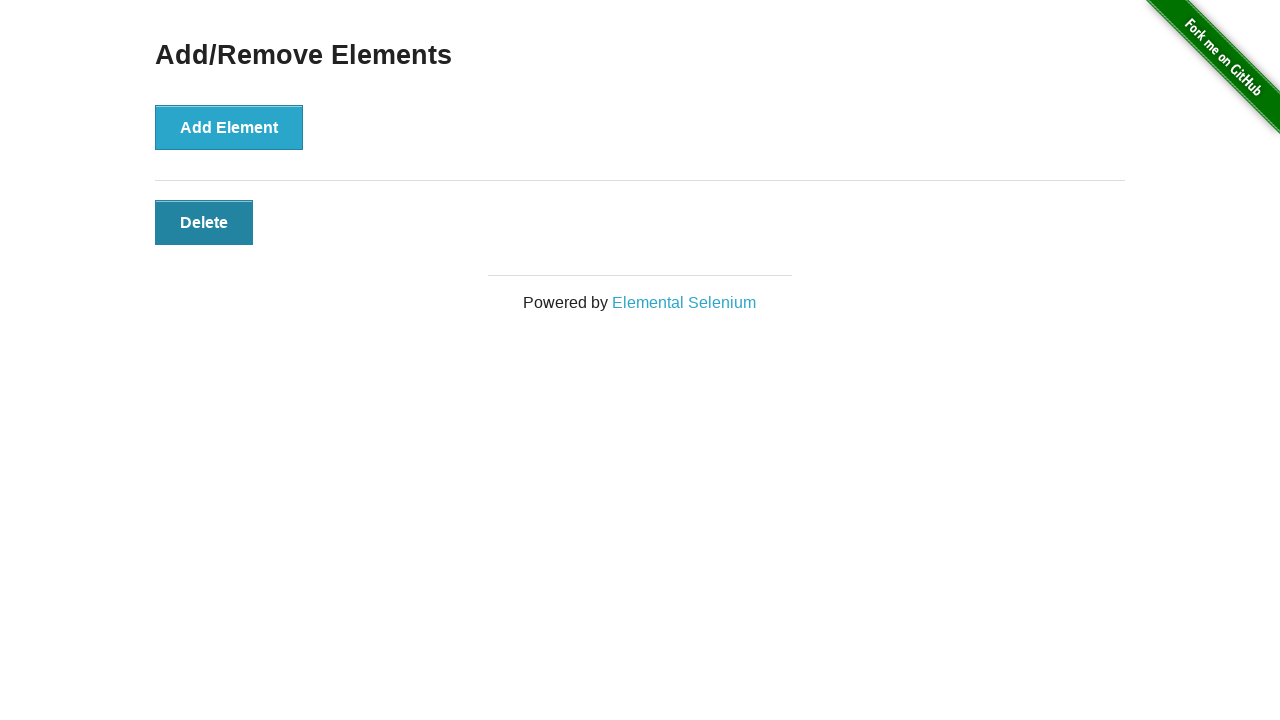

Verified remaining delete button is visible
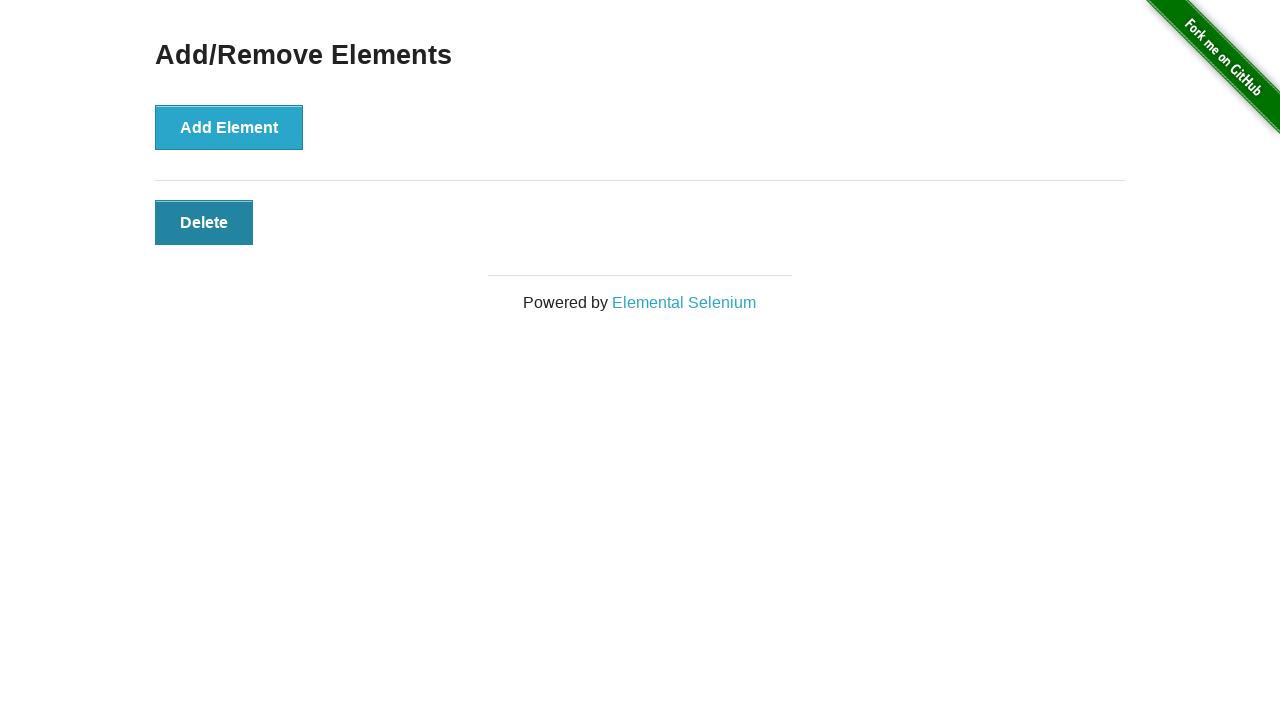

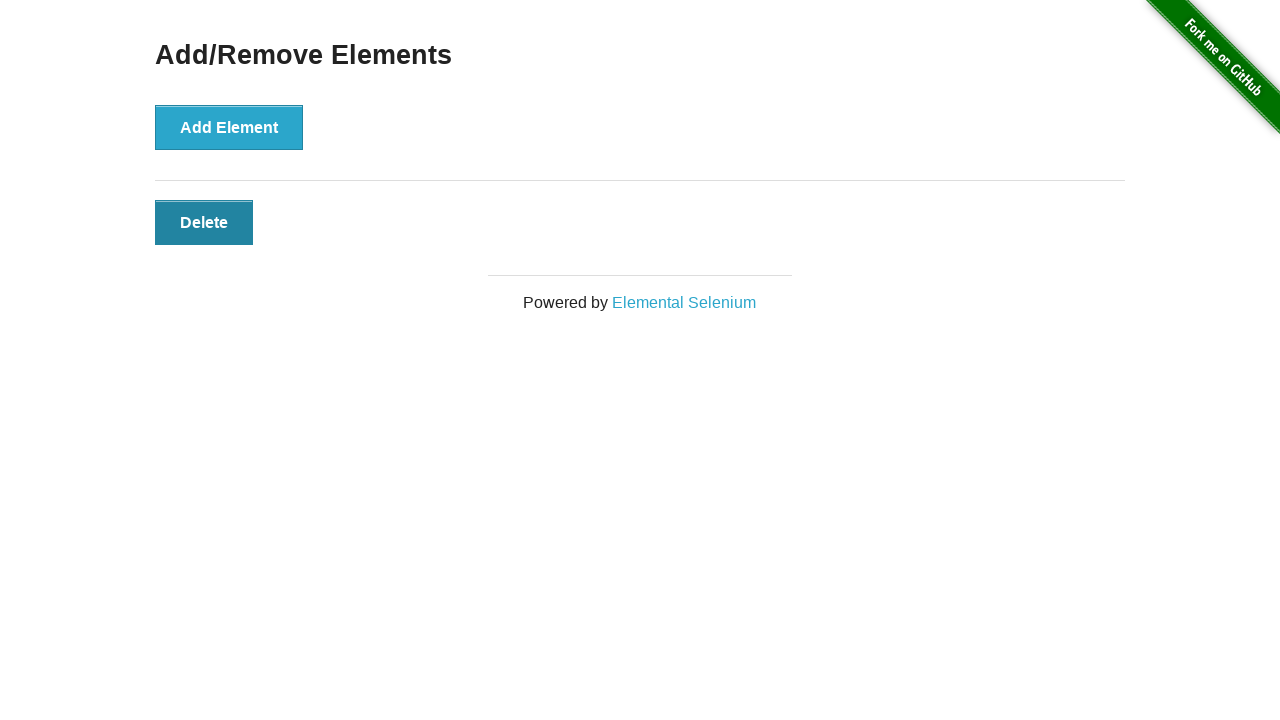